Tests form submission with excessively long manufacturer name to verify error handling

Starting URL: https://carros-crud.vercel.app/

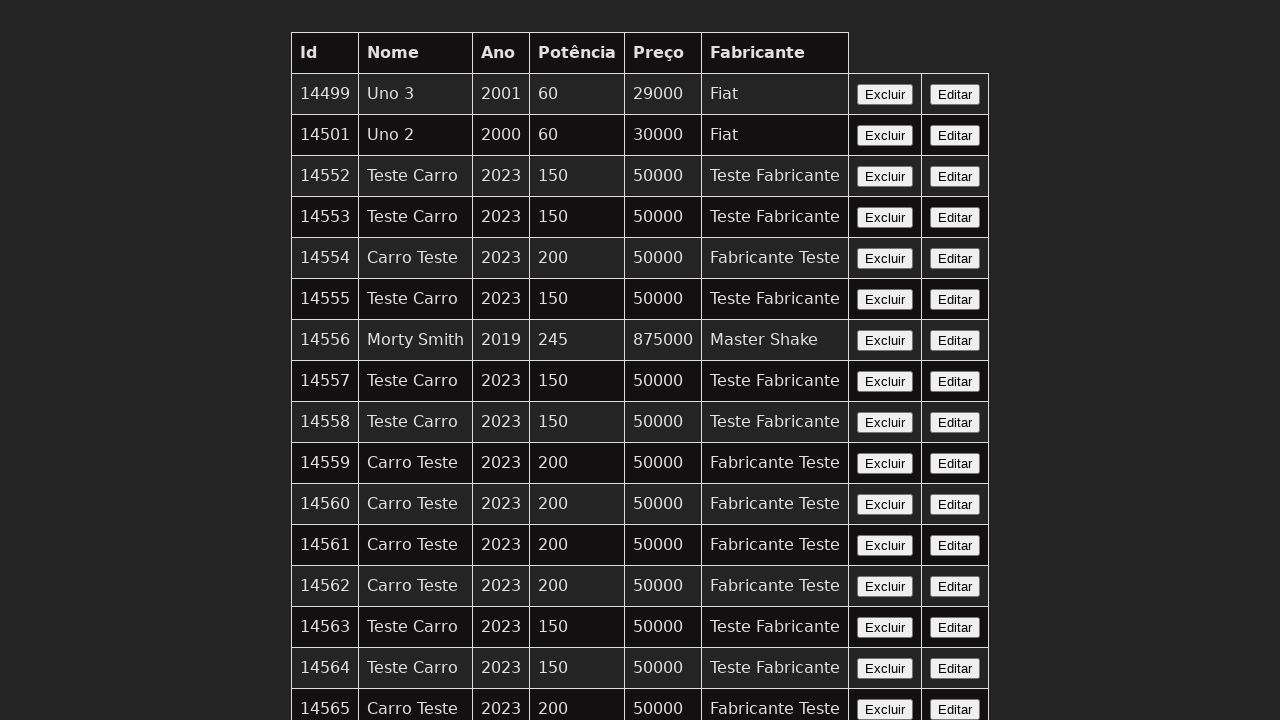

Filled nome field with 'Sedan' on input[name='nome']
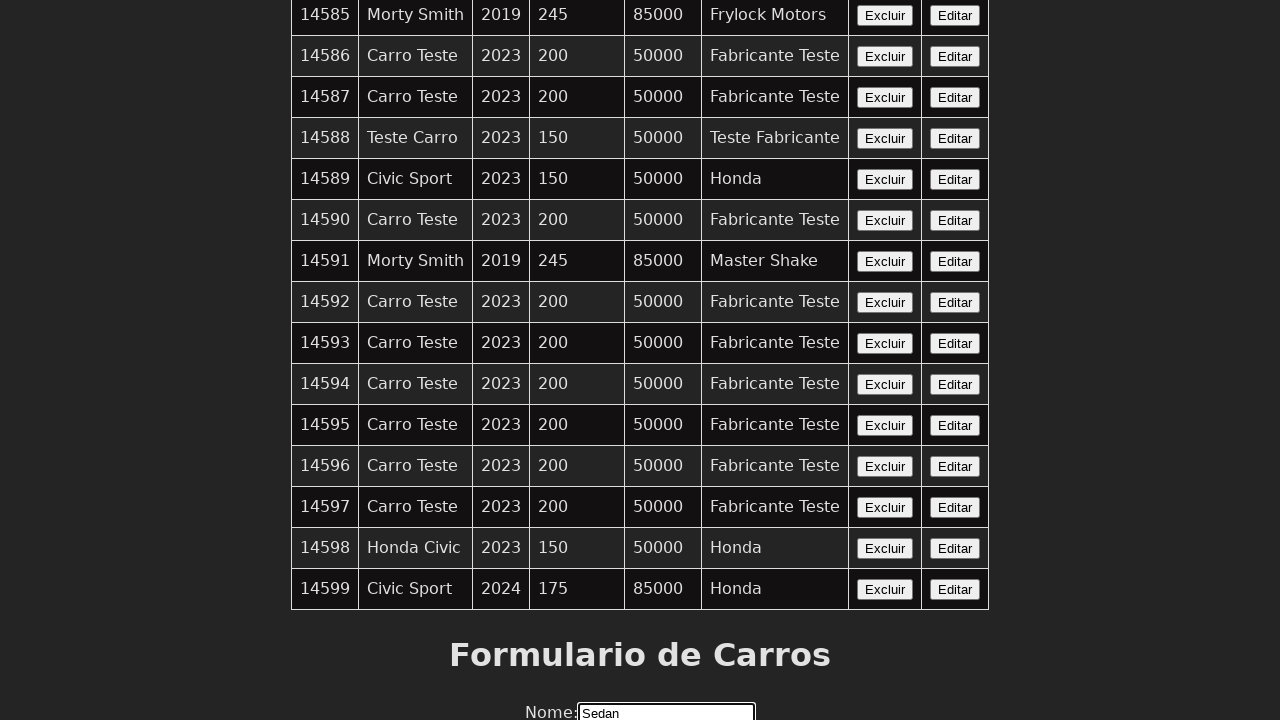

Filled ano field with '2022' on input[name='ano']
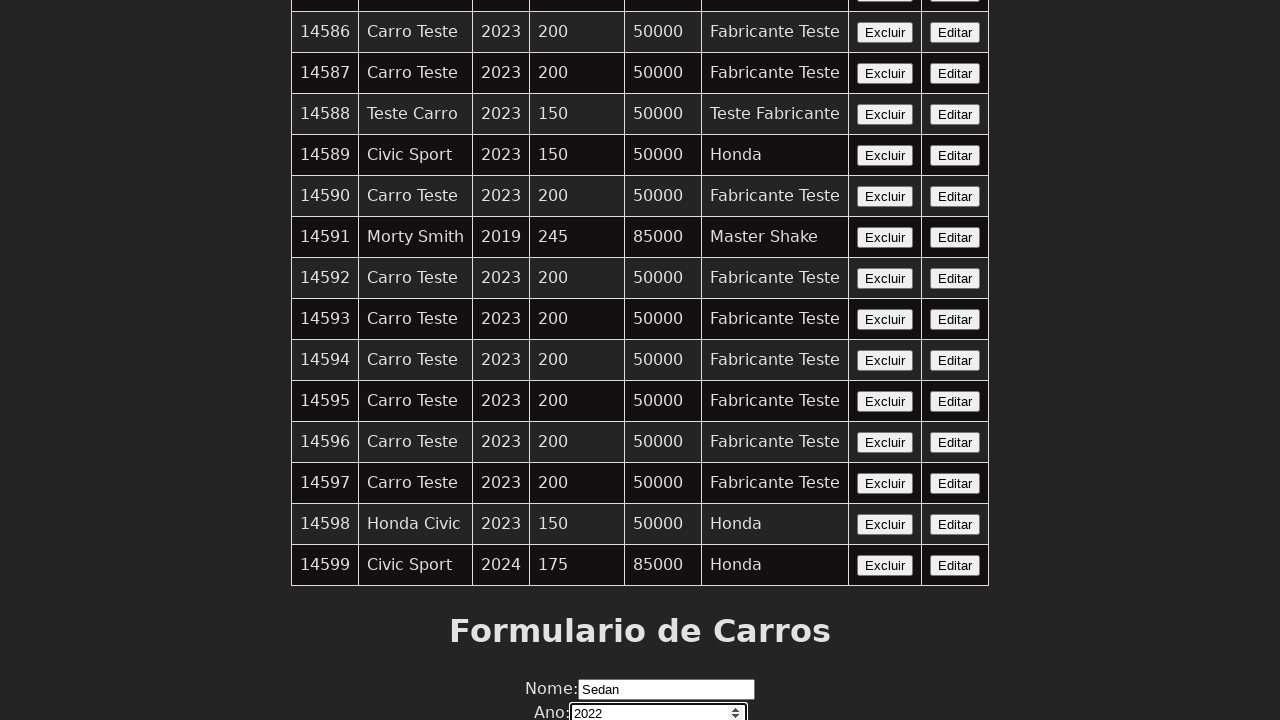

Filled potencia field with '180' on input[name='potencia']
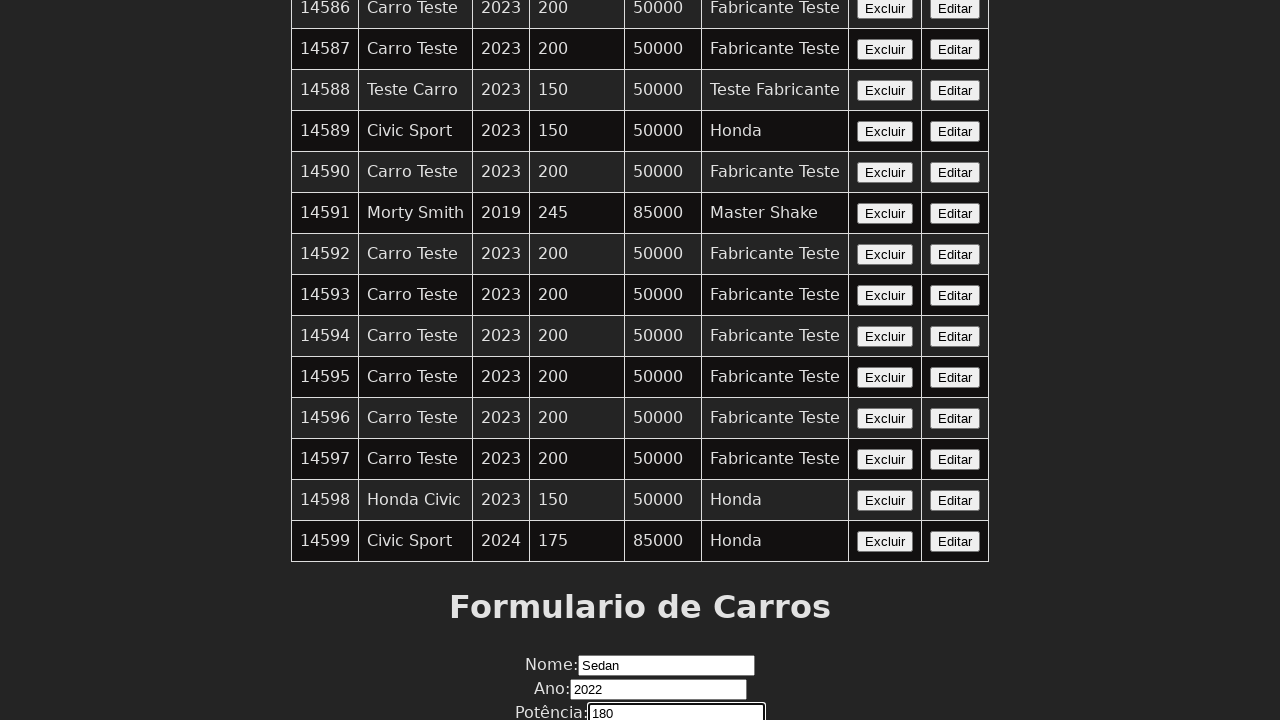

Filled preco field with '65000' on input[name='preco']
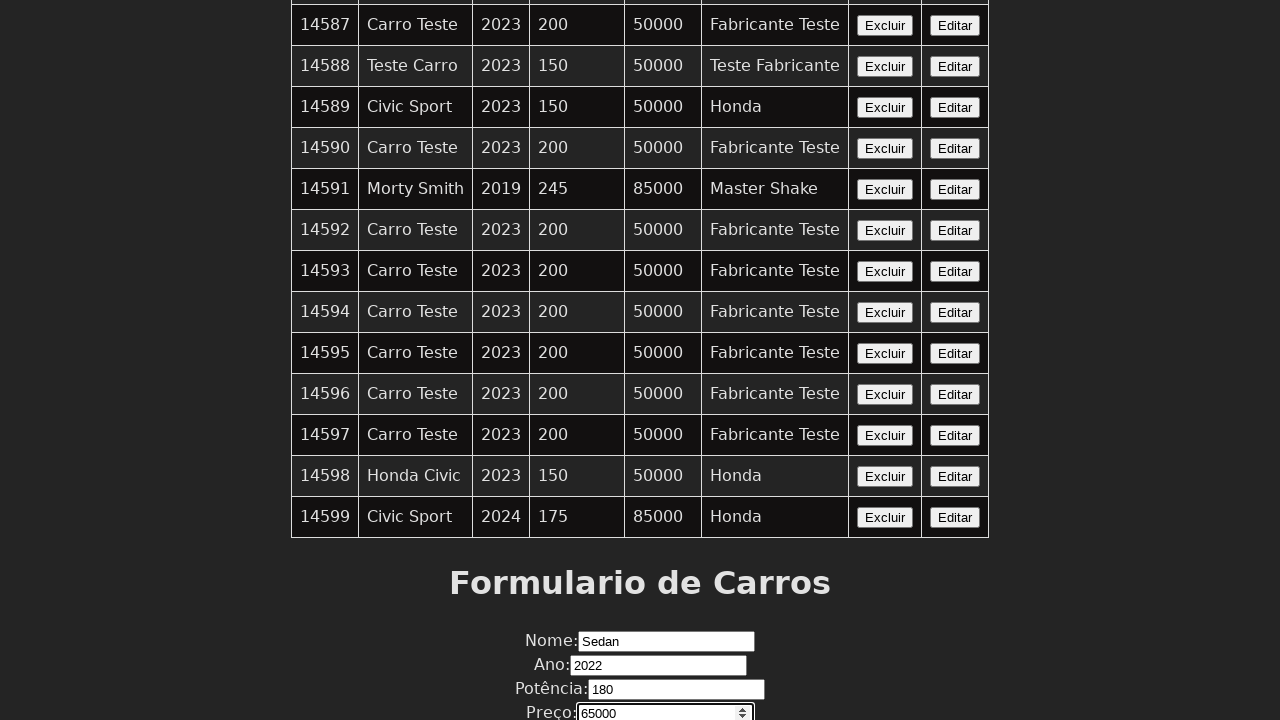

Filled fabricante field with excessively long string (1050+ characters) on input[name='fabricante']
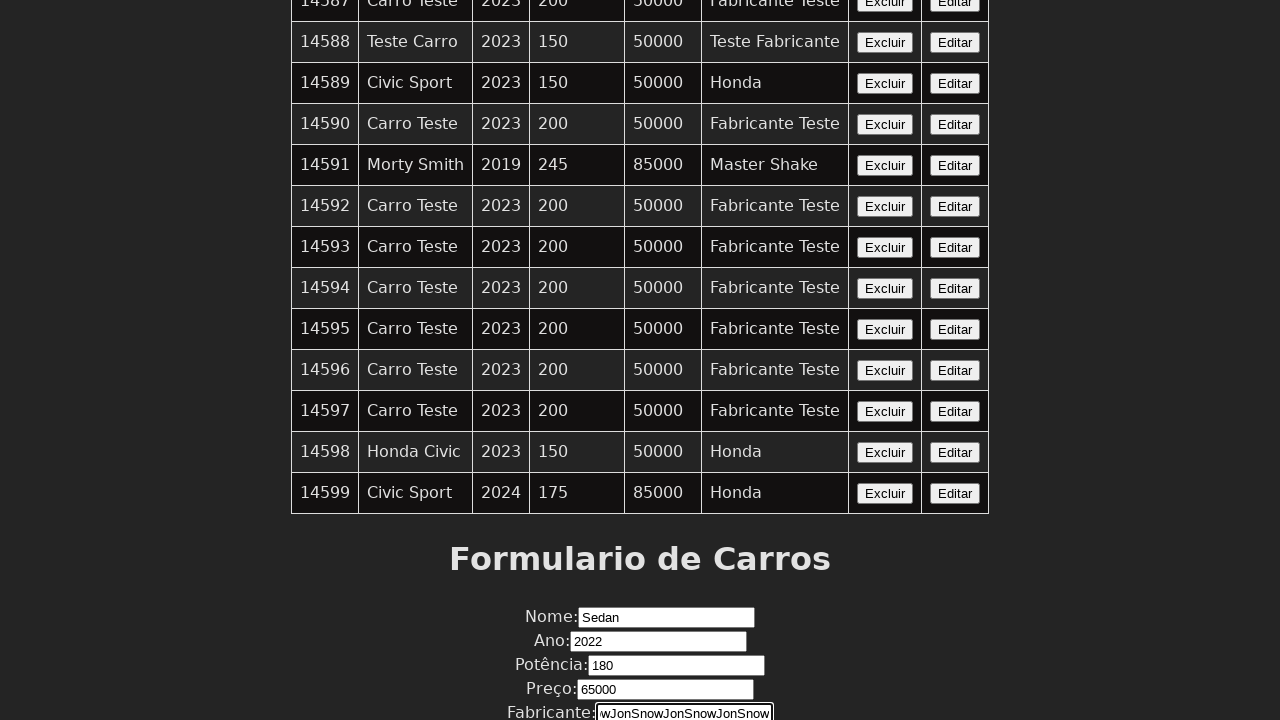

Set up dialog handler to accept dialogs
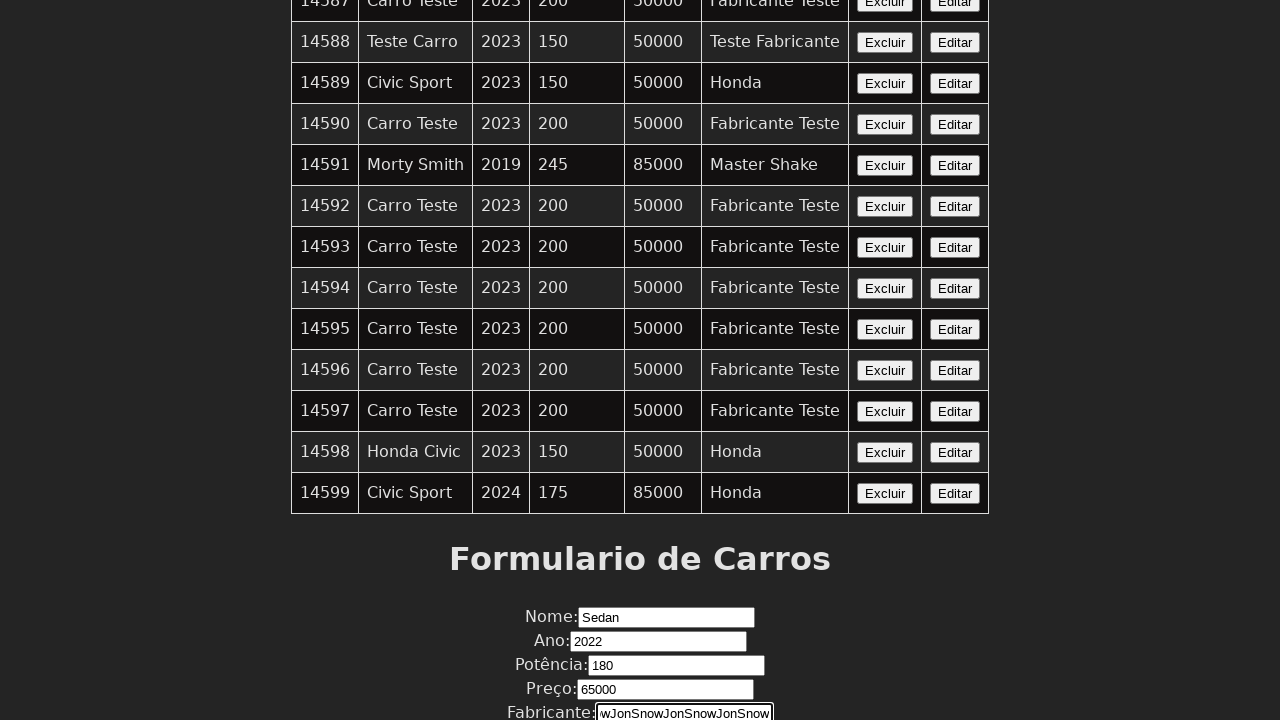

Clicked Enviar button to submit form with excessive manufacturer name at (640, 676) on button:has-text('Enviar')
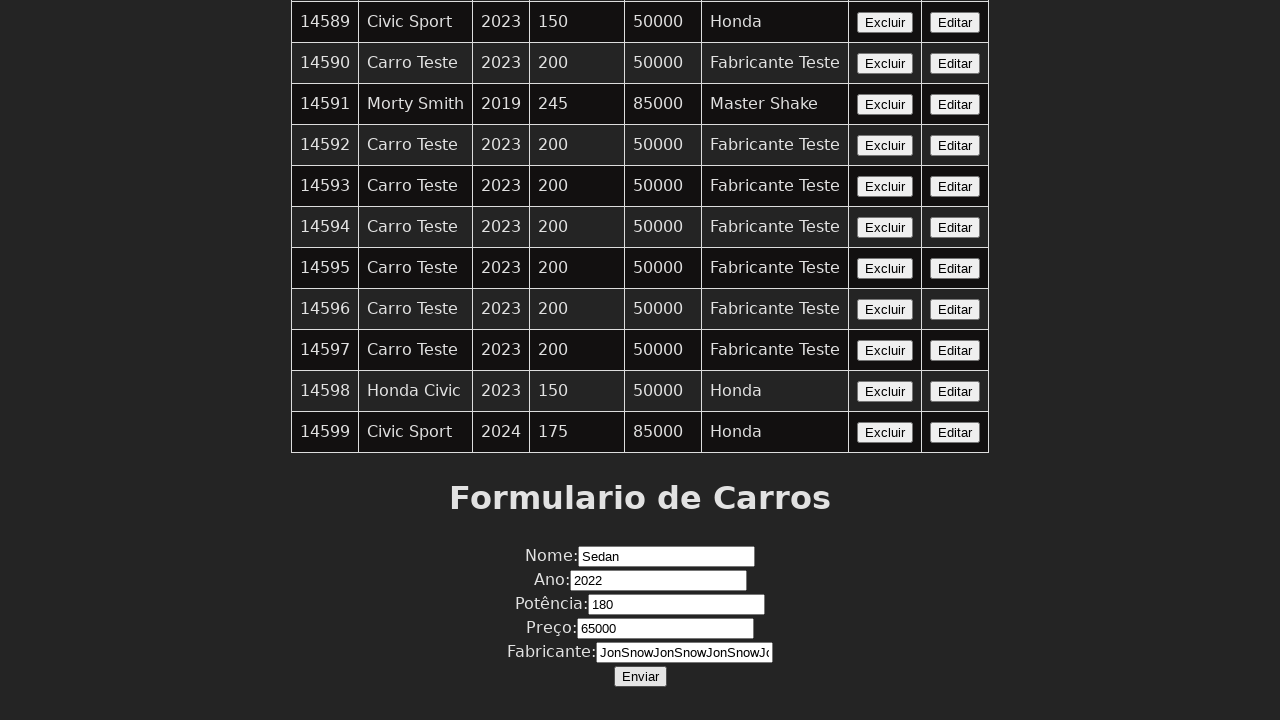

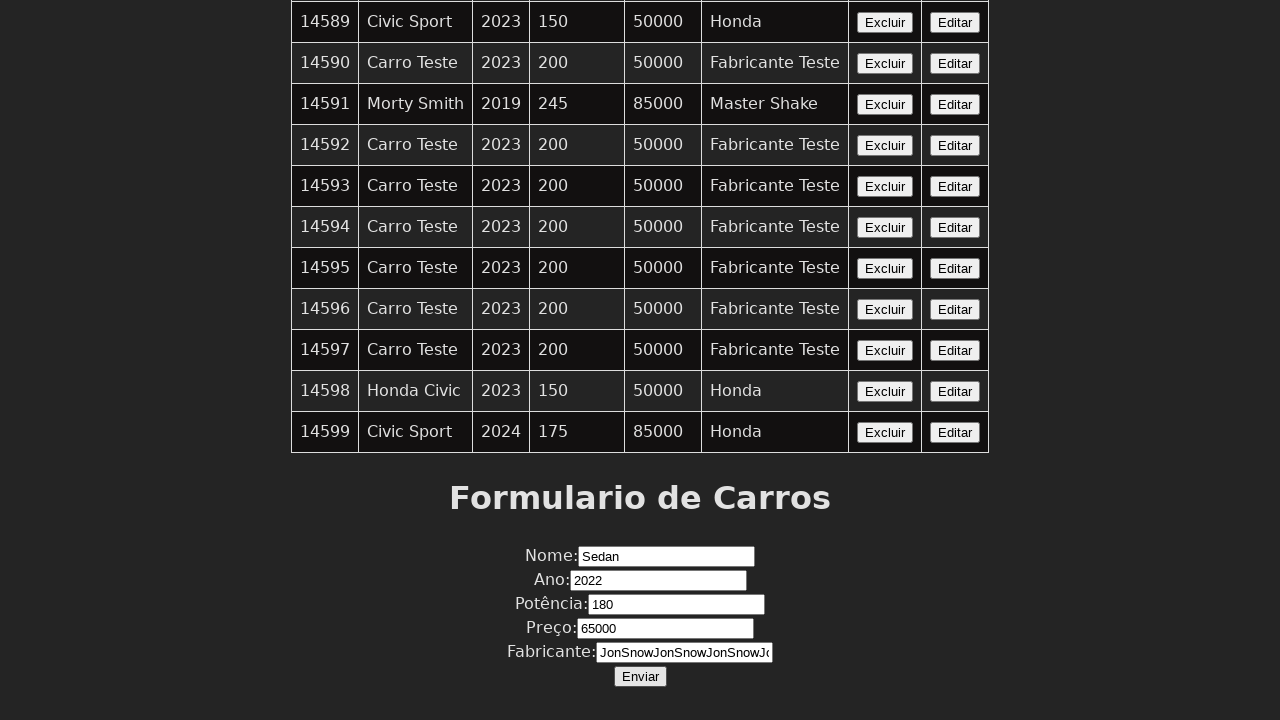